Tests SpiceJet flight search by selecting origin and destination airports from dynamic dropdowns

Starting URL: http://spicejet.com

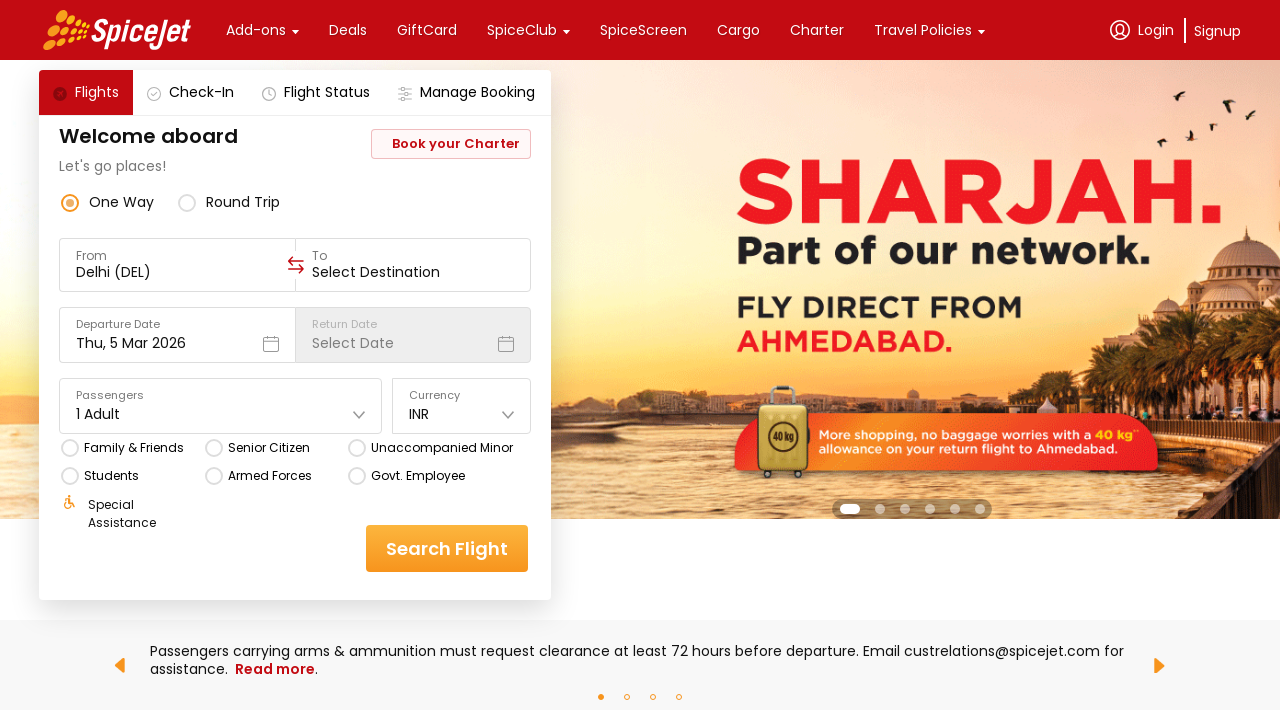

Clicked on the origin airport dropdown at (177, 265) on div[data-testid='to-testID-origin'] div[class='css-1dbjc4n r-14lw9ot r-11u4nky r
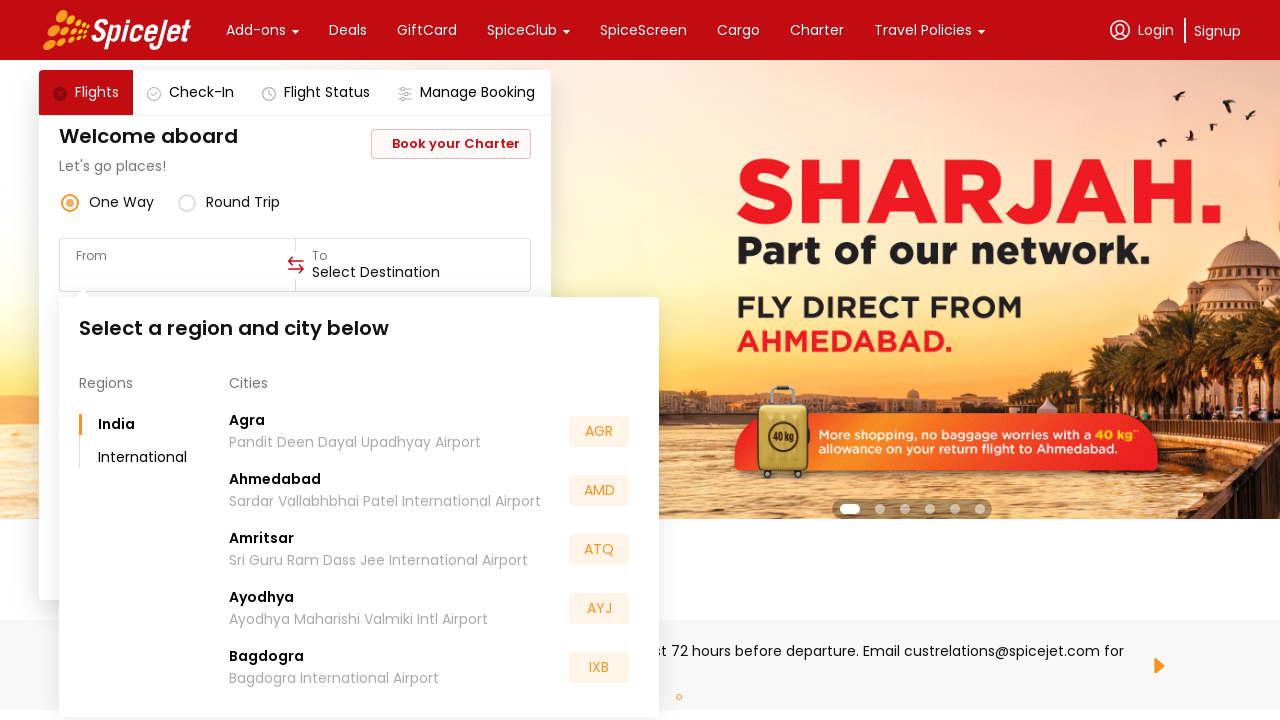

Selected AGR (Agra) as origin airport from dropdown at (599, 432) on xpath=//div[contains(text(),'AGR')]
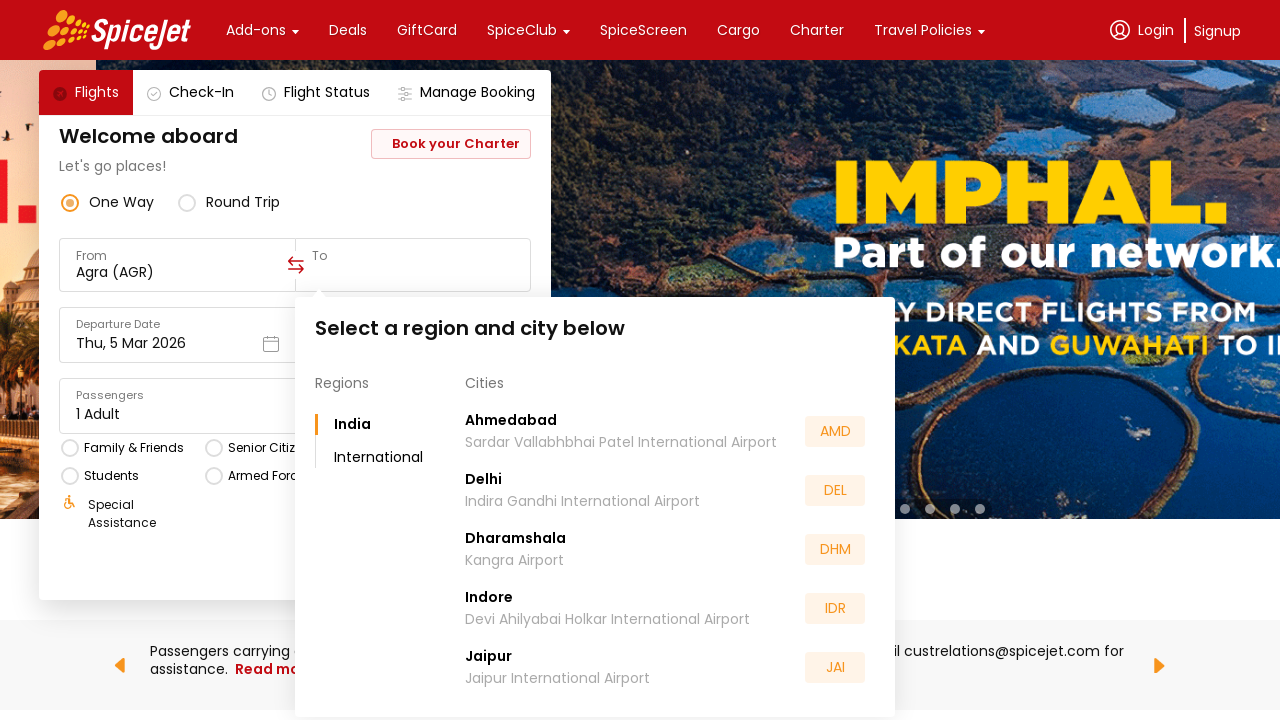

Waited for destination dropdown to be ready
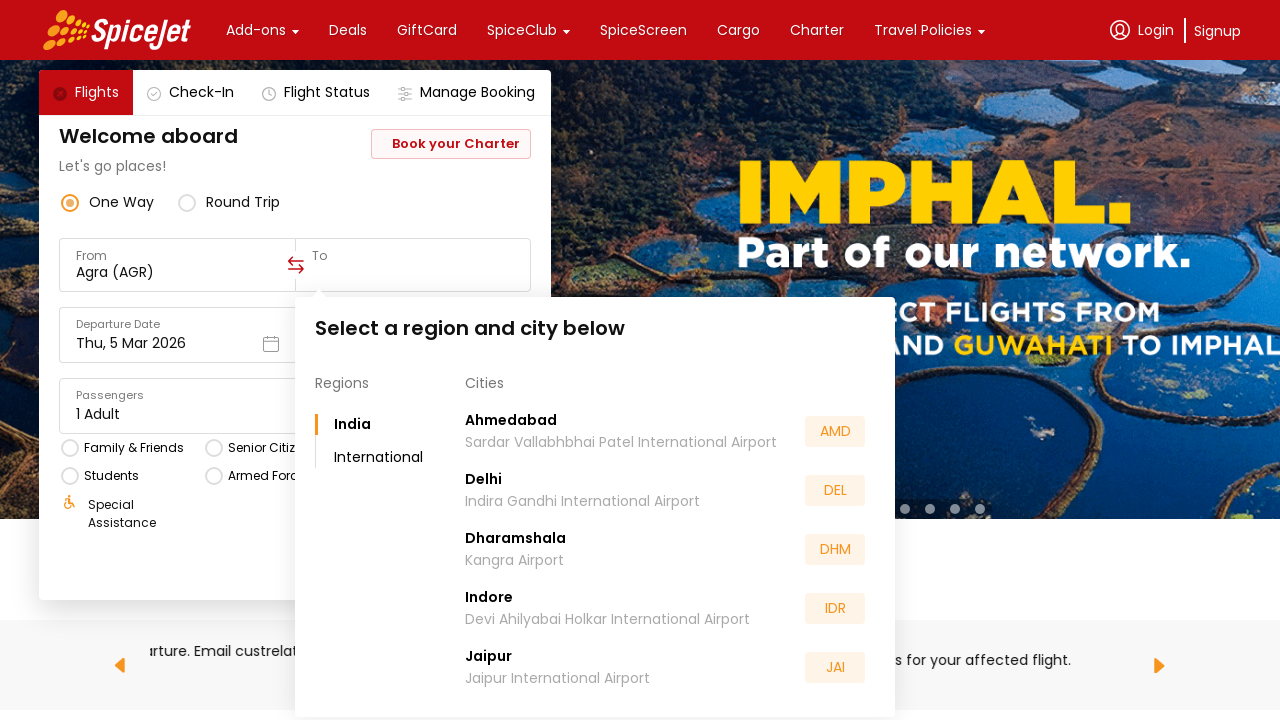

Selected DEL (Delhi) as destination airport from dropdown at (835, 490) on xpath=//div[contains(text(),'DEL')]
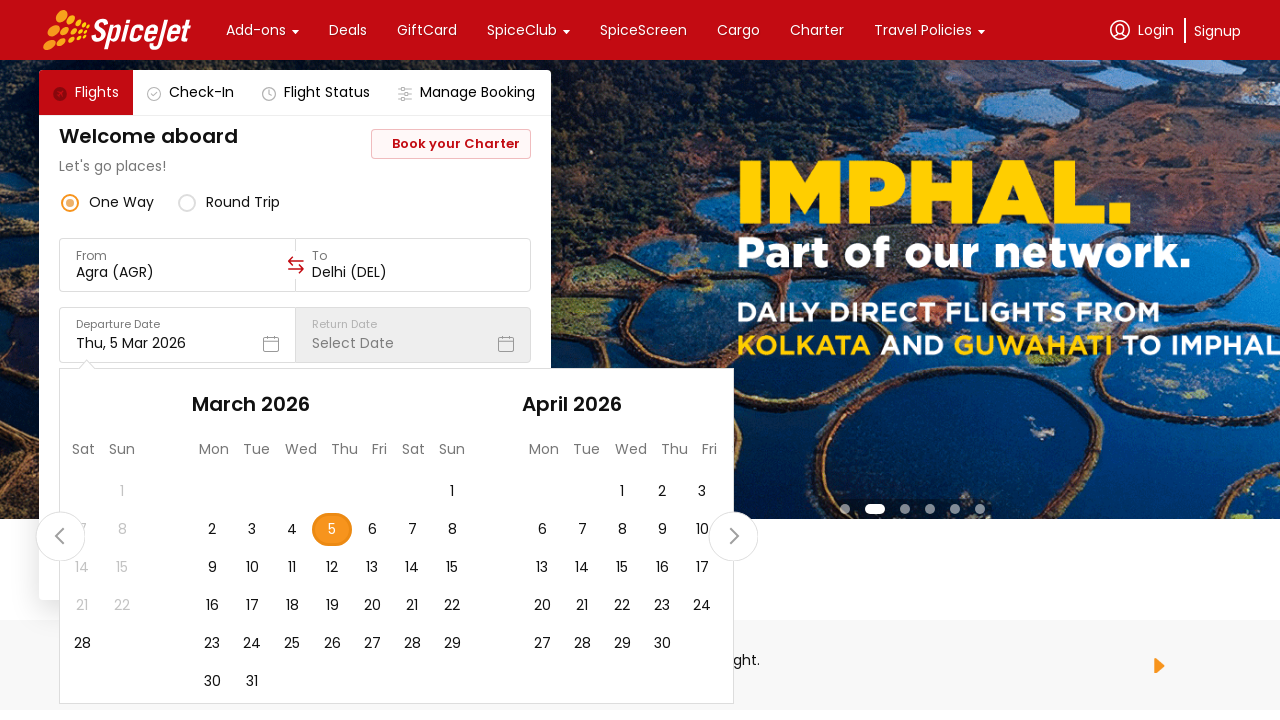

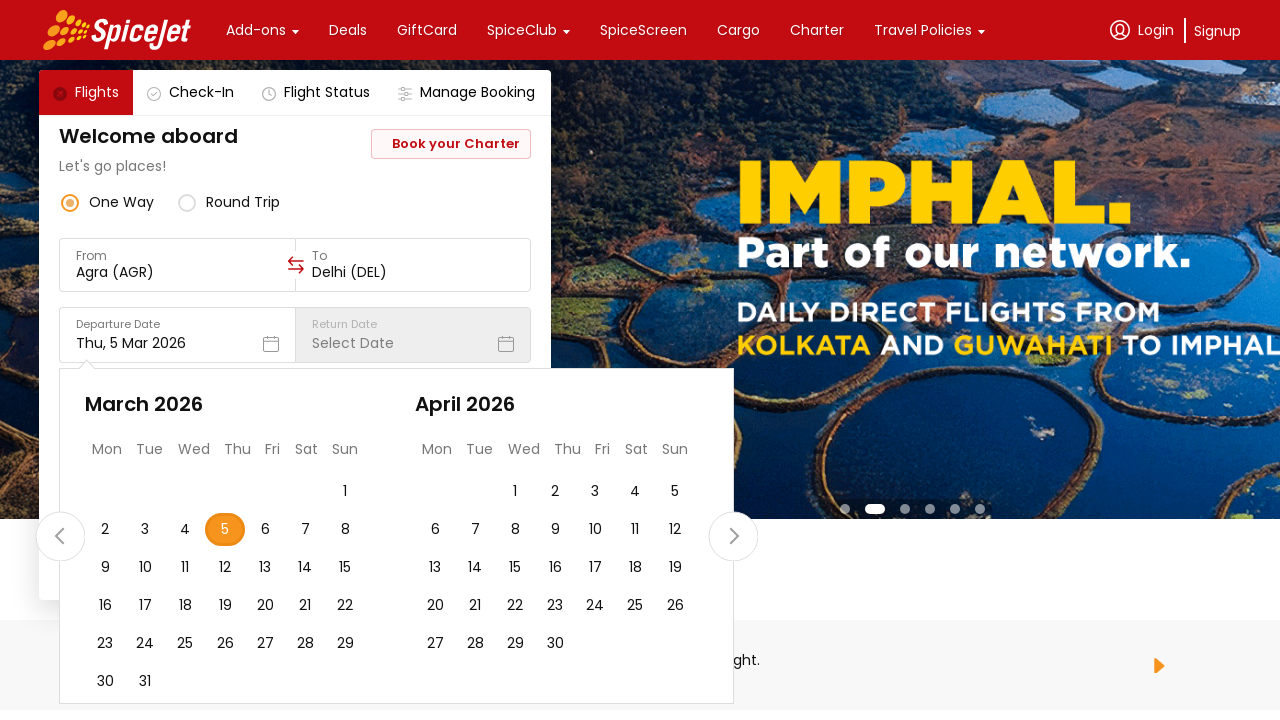